Tests dynamic controls page by clicking Remove button and verifying "It's gone!" message appears, then clicking Add button and verifying "It's back!" message appears

Starting URL: https://the-internet.herokuapp.com/dynamic_controls

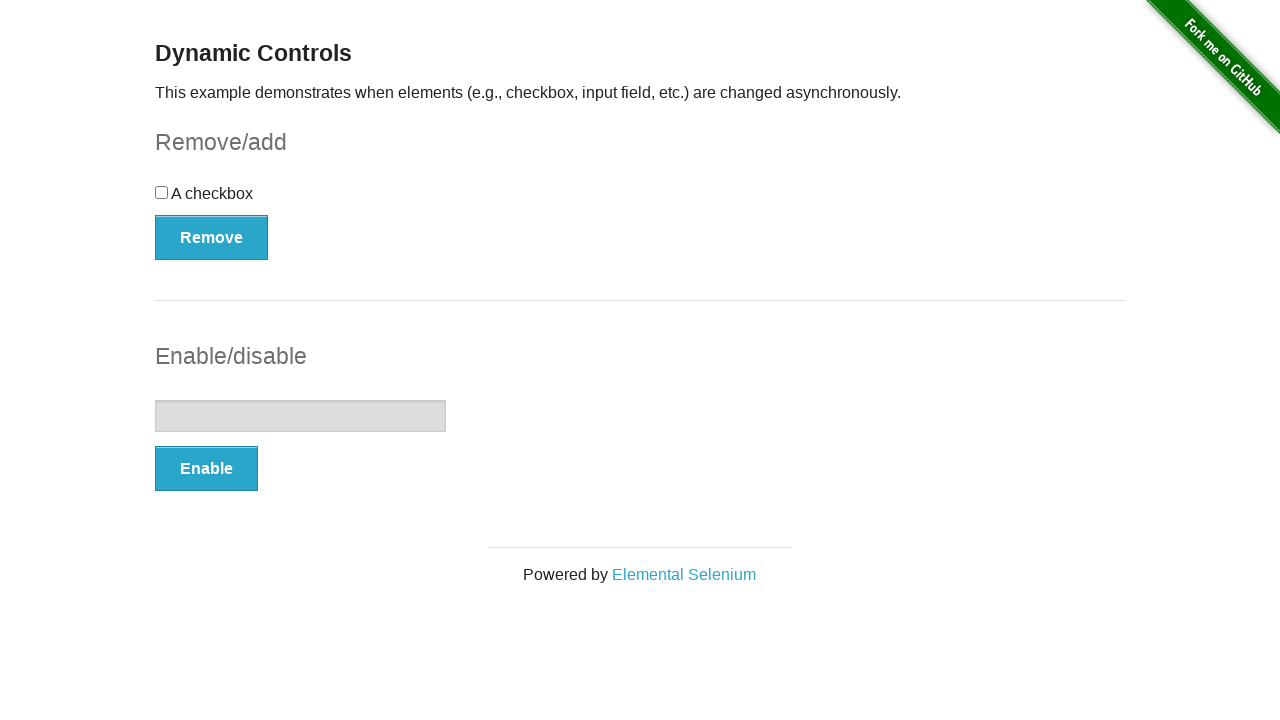

Clicked Remove button on dynamic controls page at (212, 237) on xpath=//button[@onclick='swapCheckbox()']
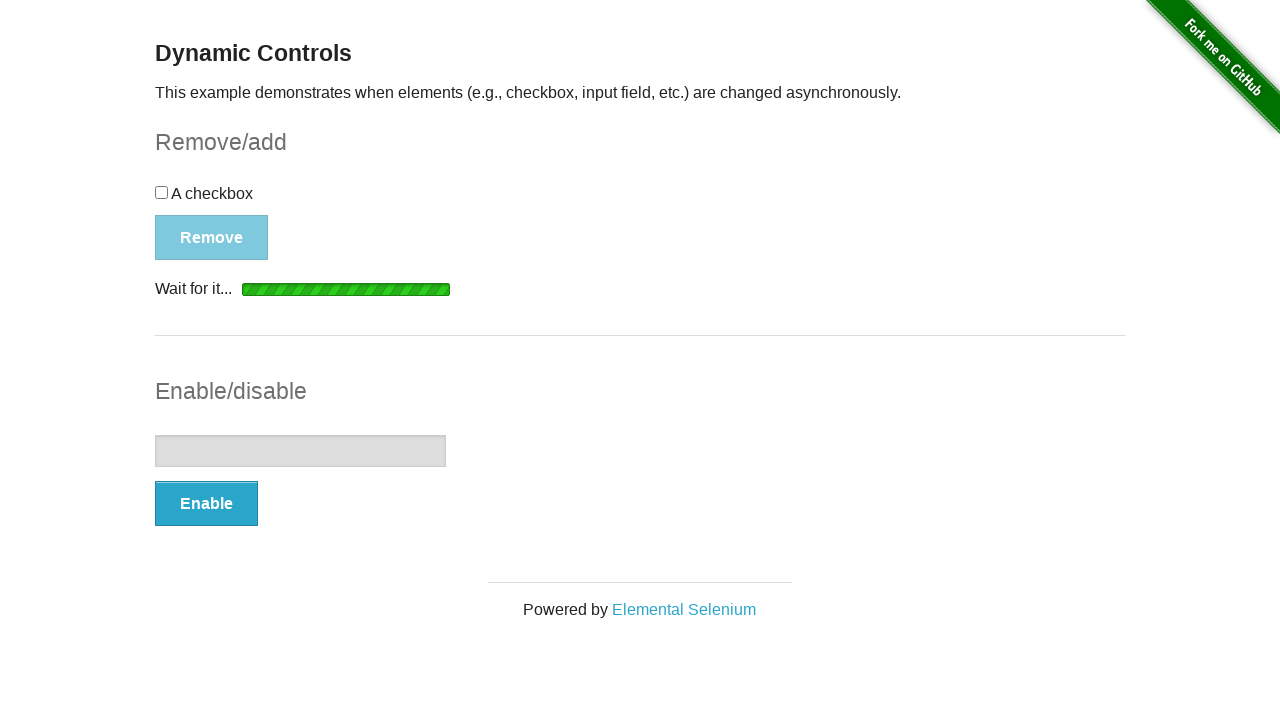

Verified 'It's gone!' message appeared after removing control
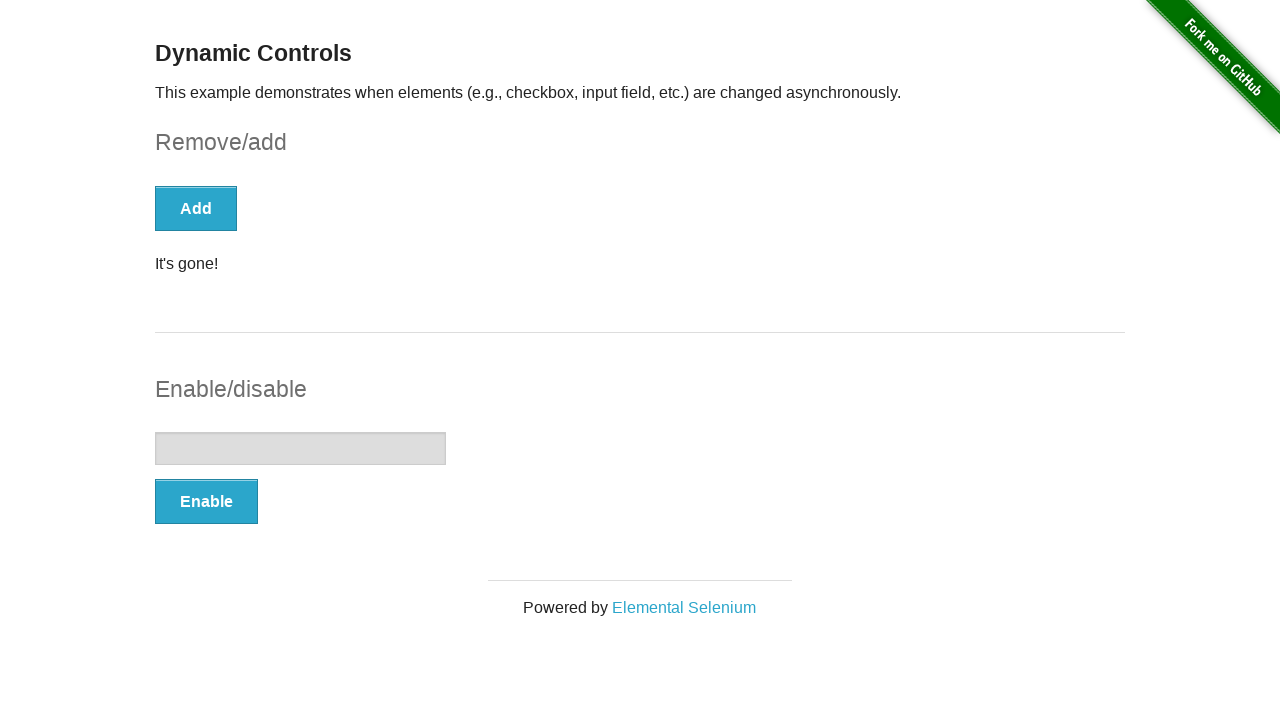

Clicked Add button to restore the control at (196, 208) on xpath=//button[text()='Add']
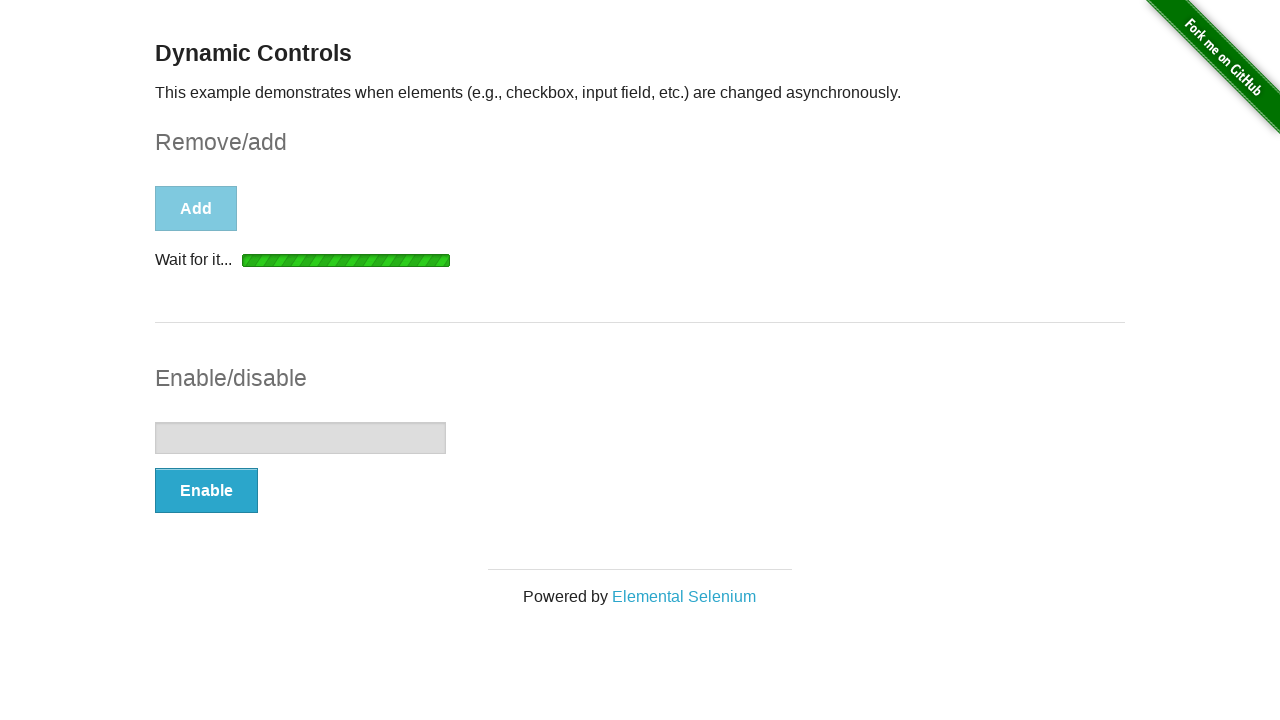

Verified 'It's back!' message appeared after adding control back
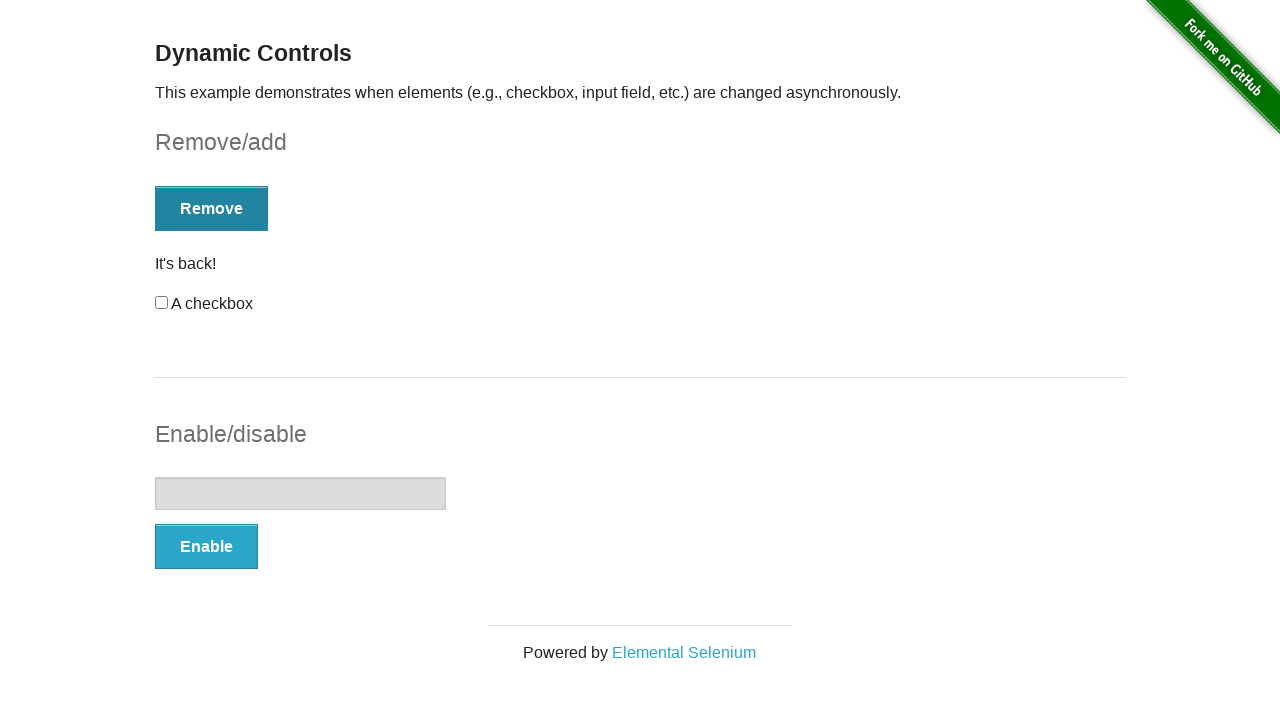

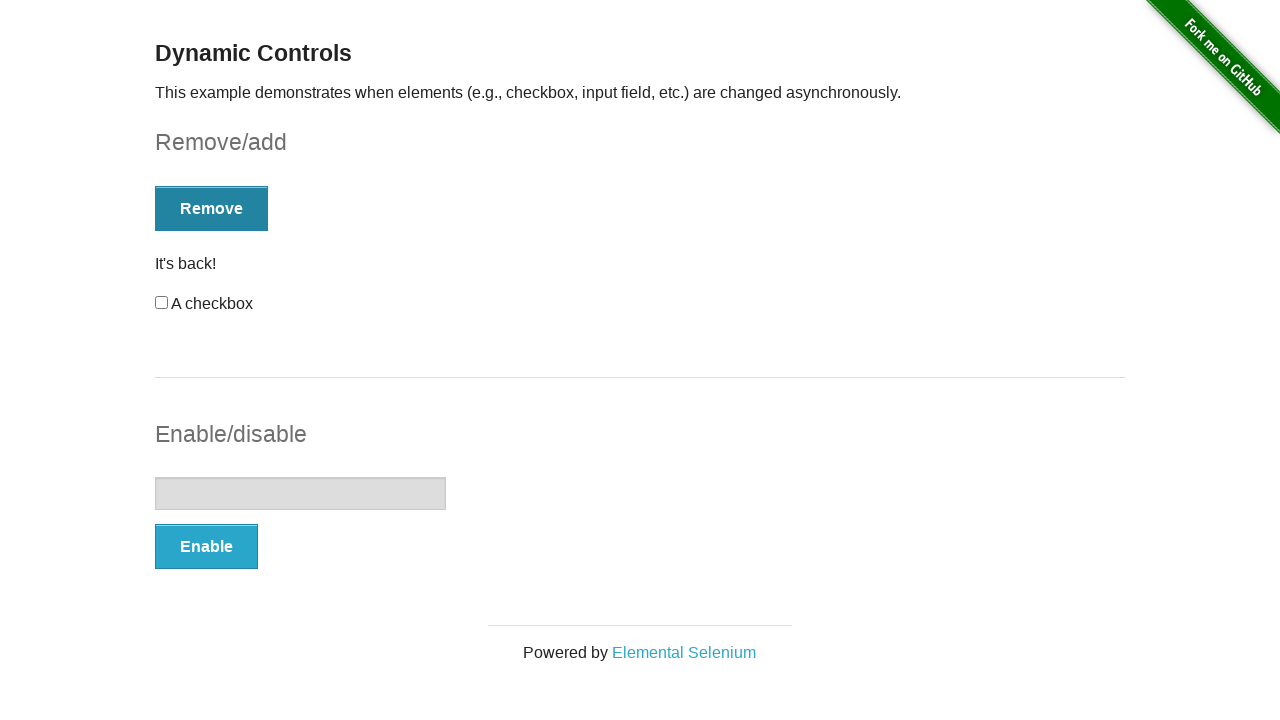